Tests the login page error handling by clicking the login button without entering credentials, which triggers an error message, then verifies the error can be dismissed by clicking the close button.

Starting URL: https://www.saucedemo.com/

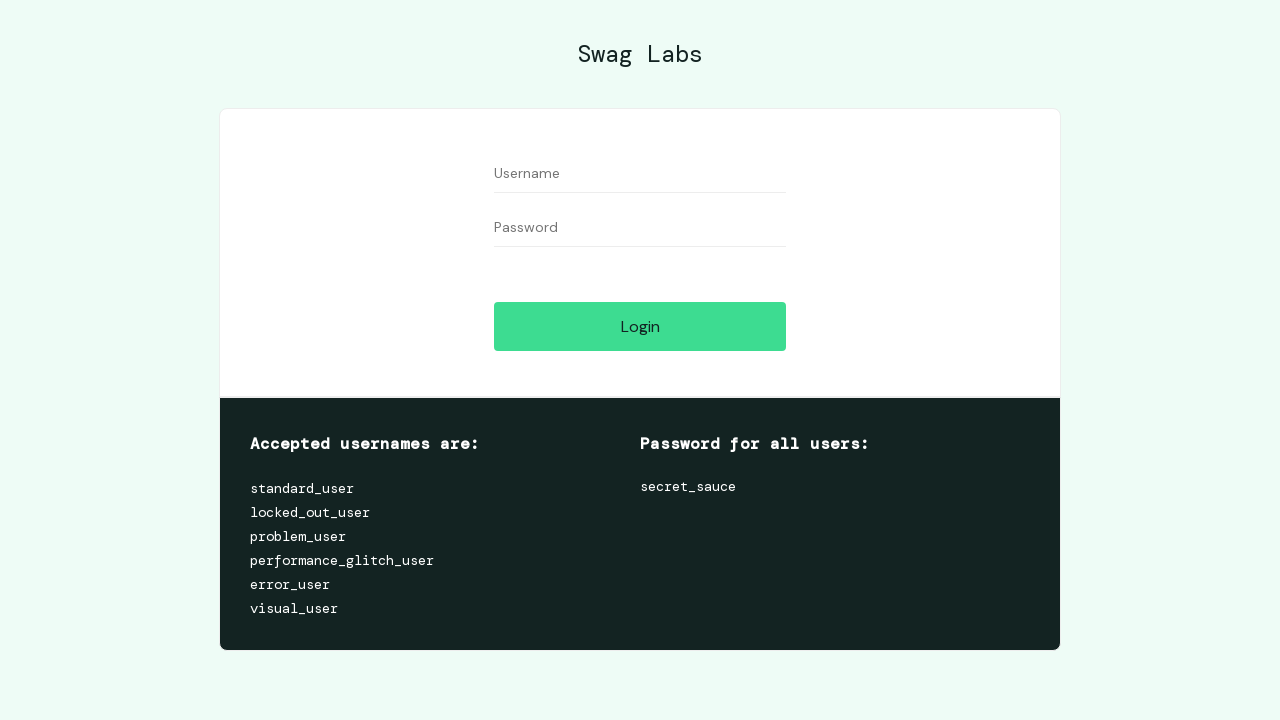

Username field became visible
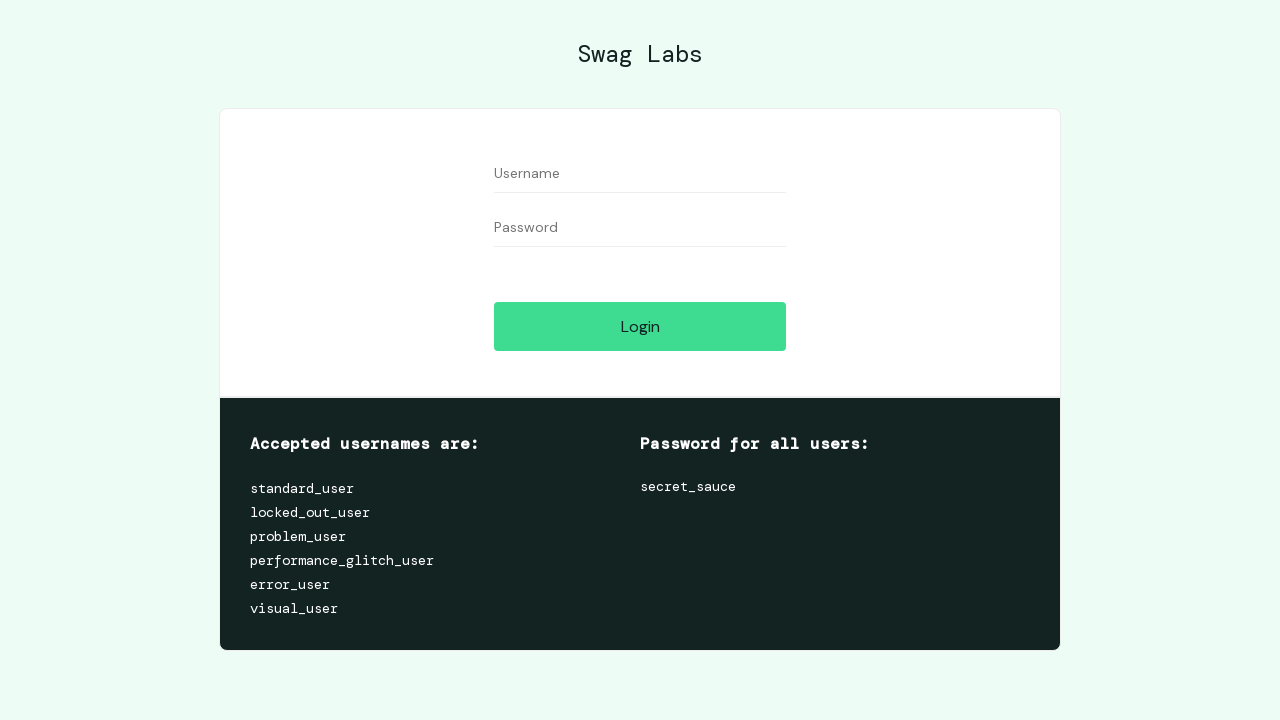

Clicked username field at (640, 174) on [data-test='username']
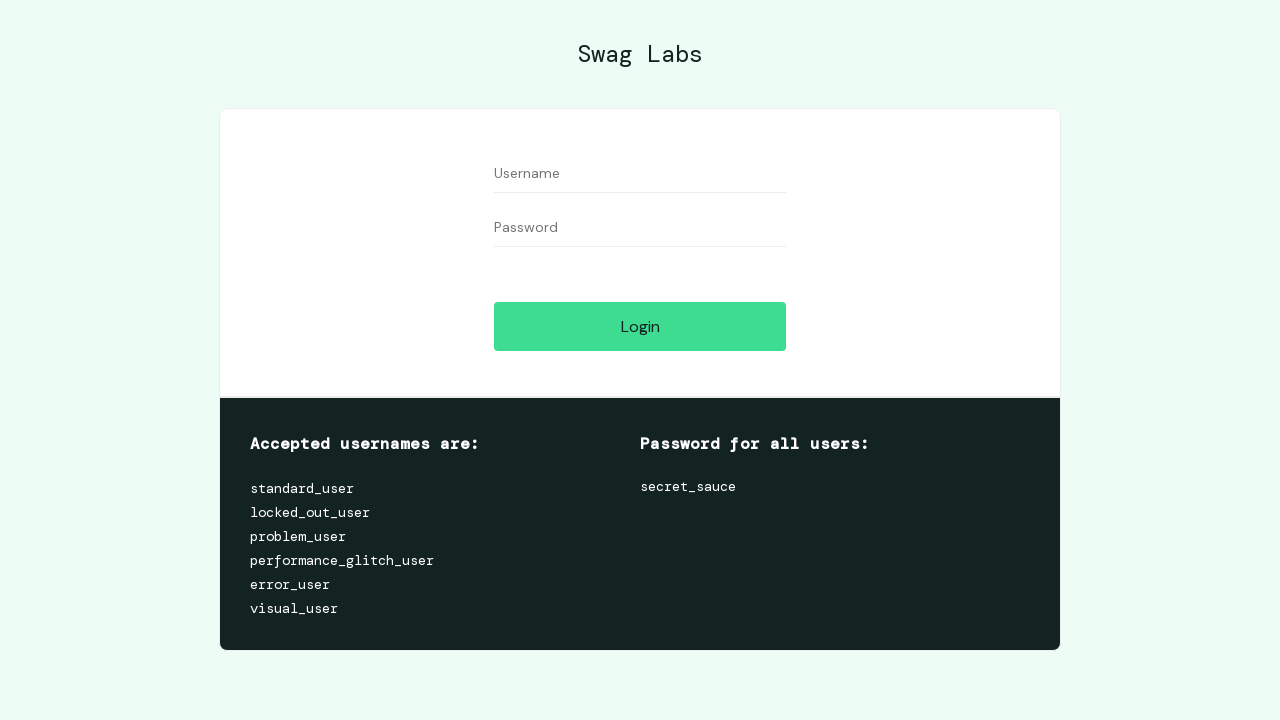

Password field became visible
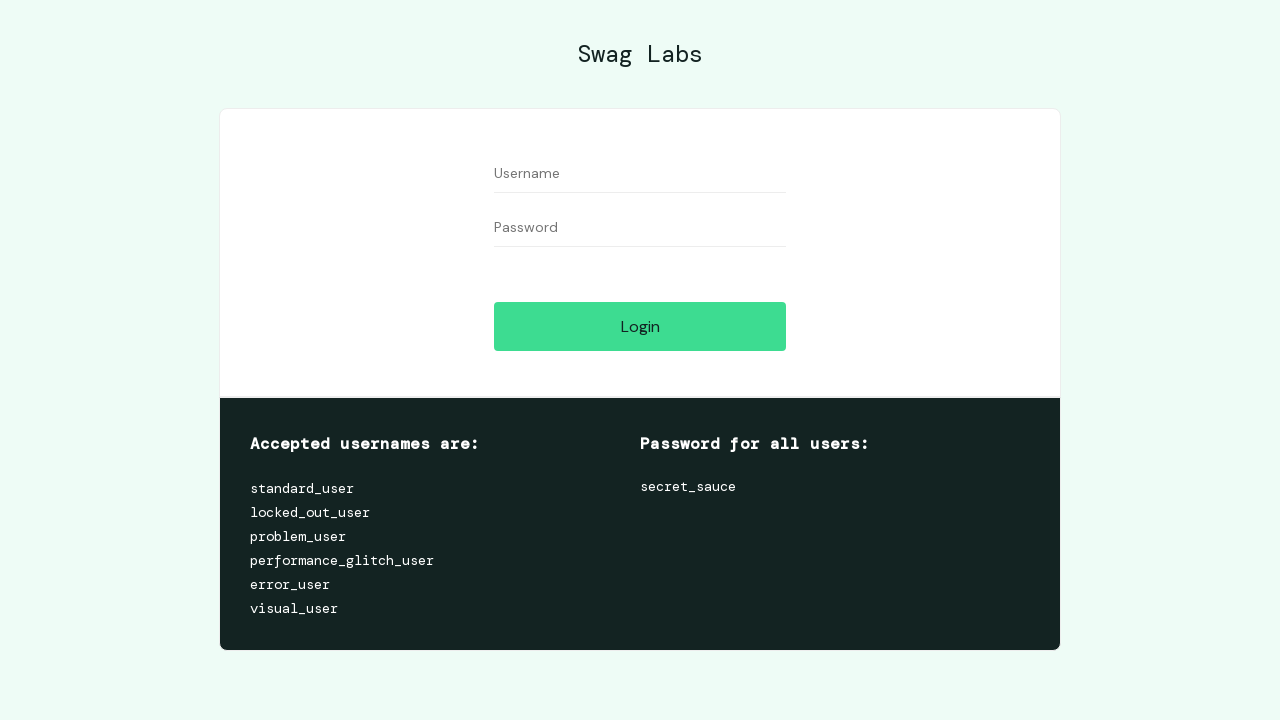

Clicked password field at (640, 228) on [data-test='password']
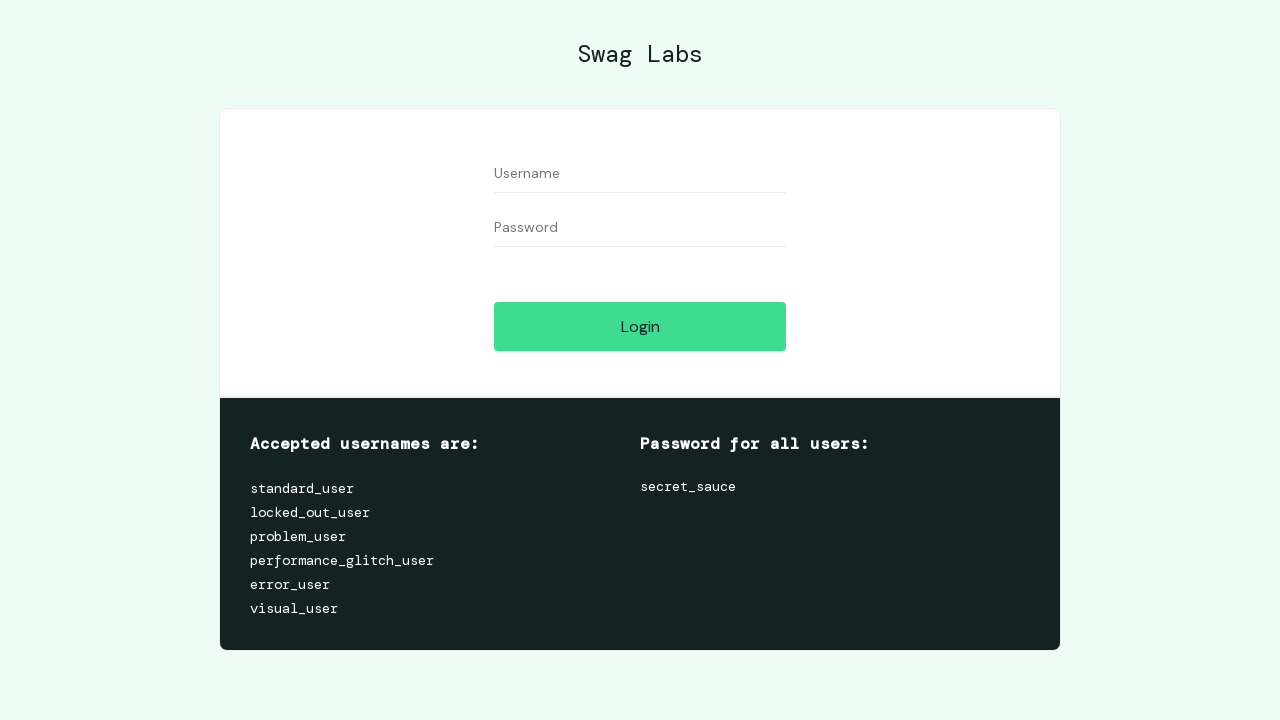

Login button became visible
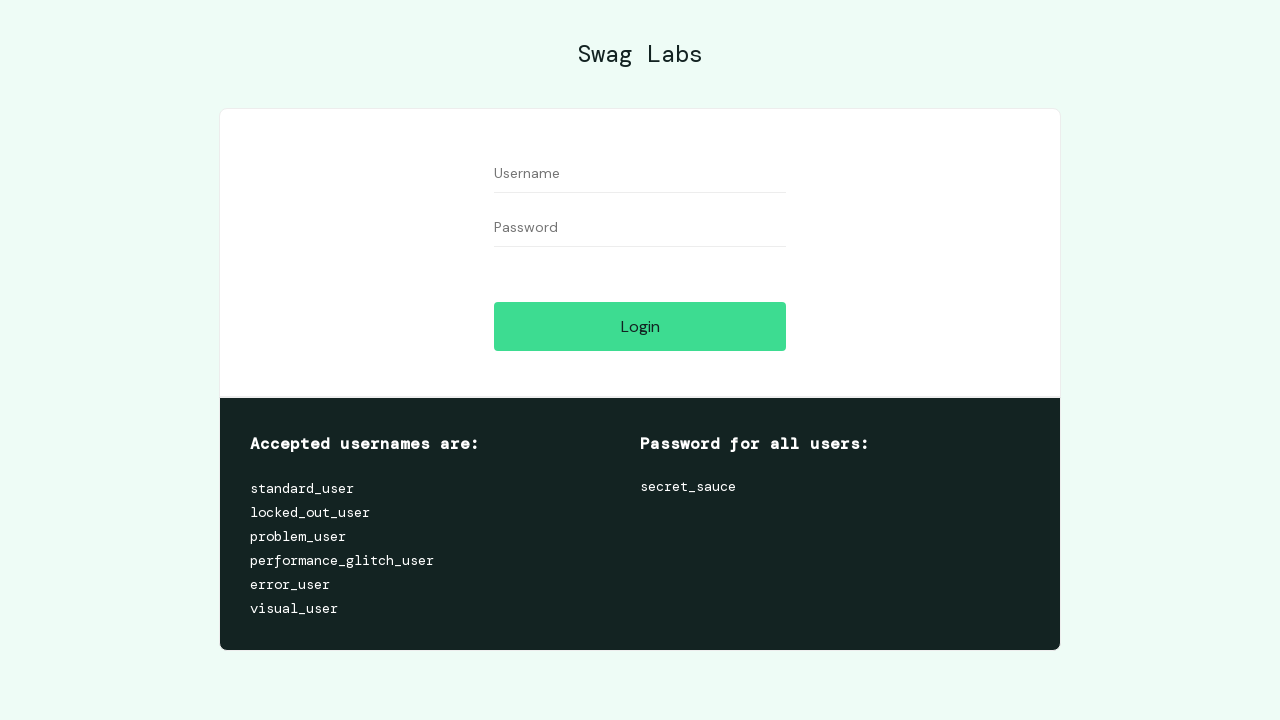

Clicked login button without entering credentials at (640, 326) on [data-test='login-button']
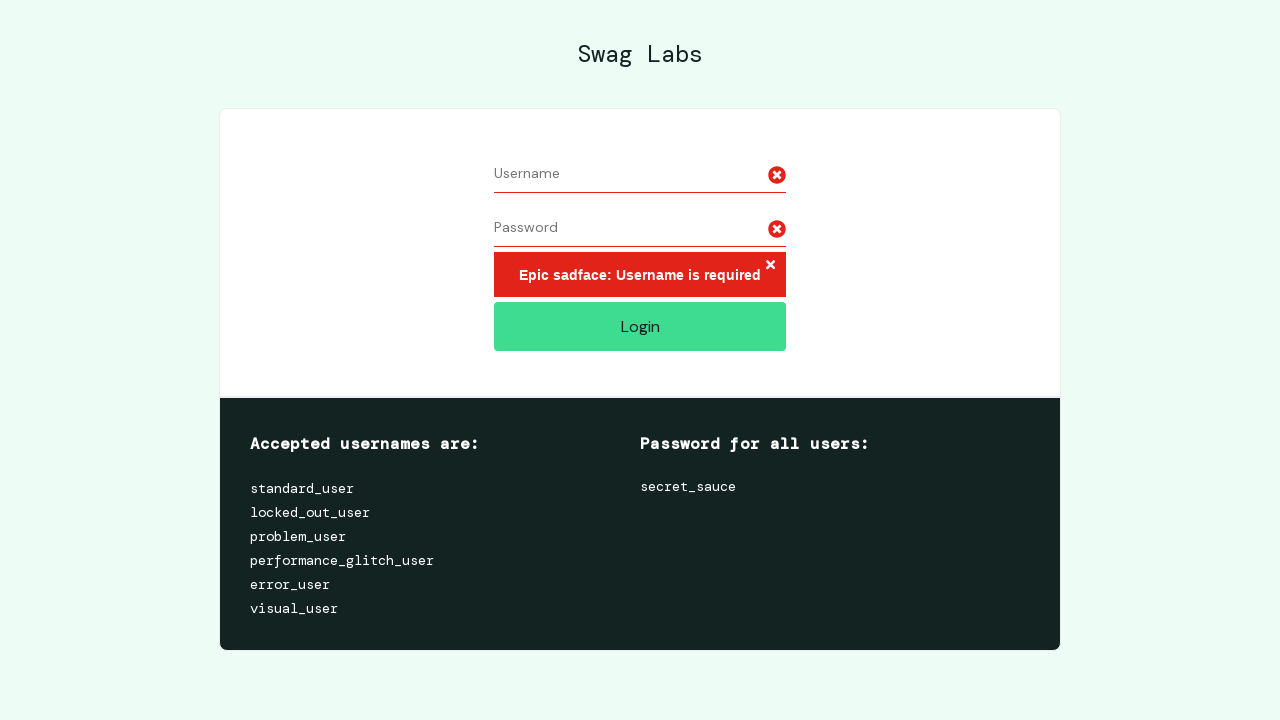

Error message appeared
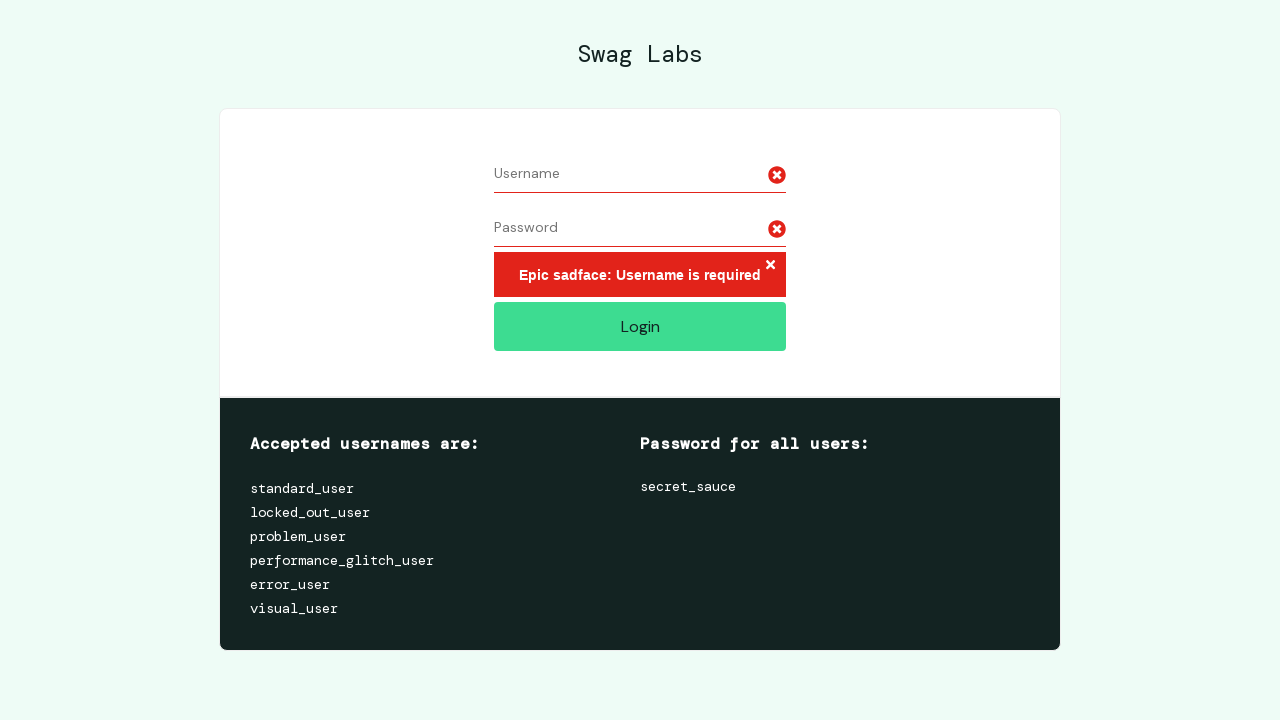

Clicked close button to dismiss error message at (770, 265) on .fa-times
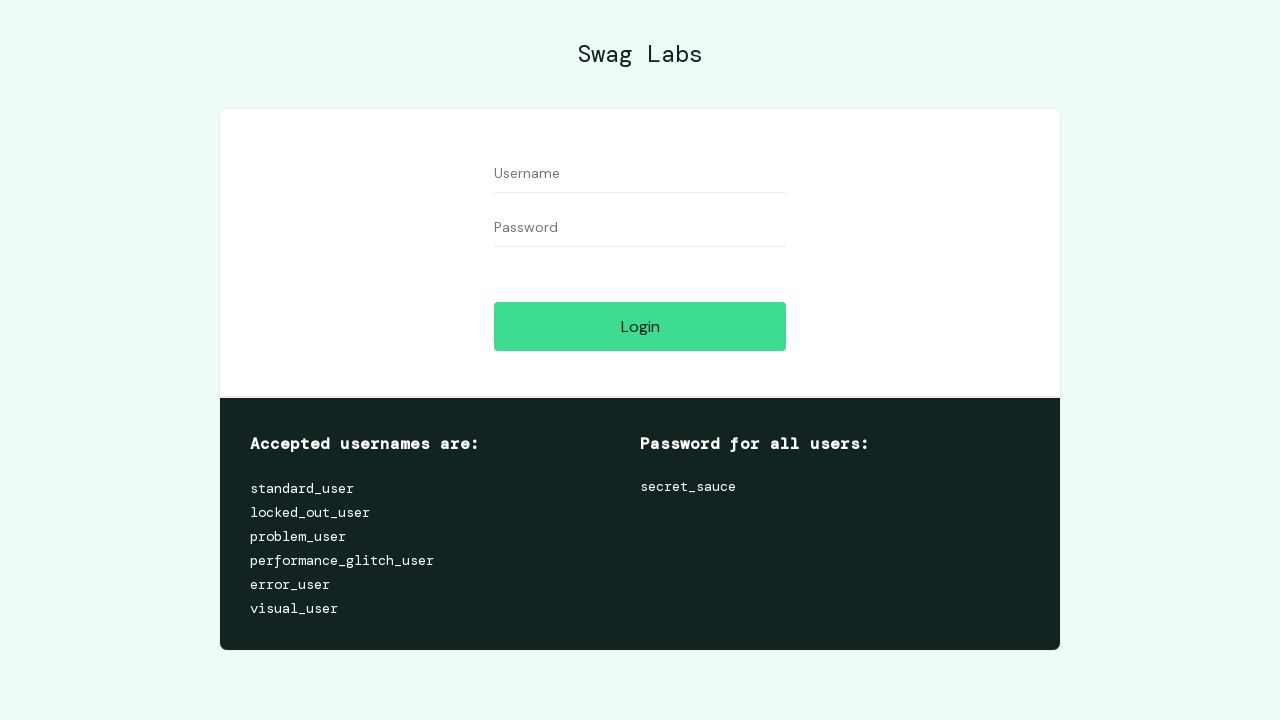

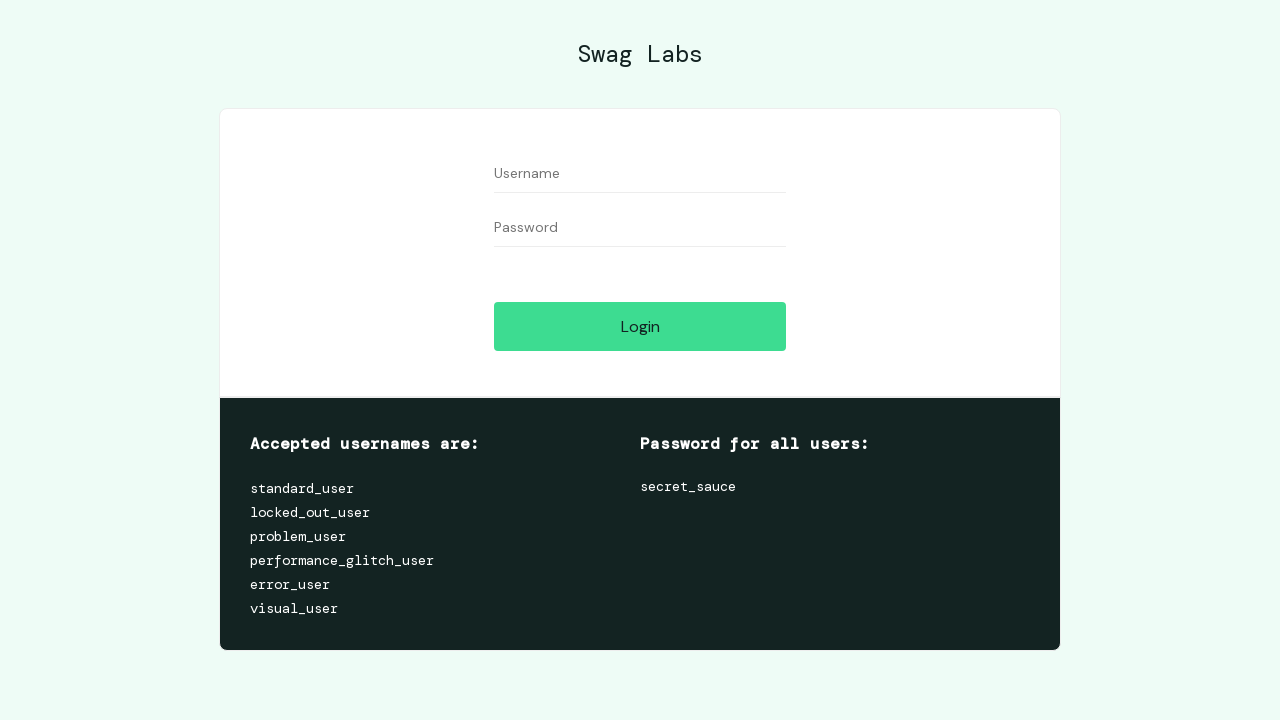